Tests hotel search and newsletter subscription by filling in location field and email input on the hotel booking website

Starting URL: https://hotel-testlab.coderslab.pl/en/

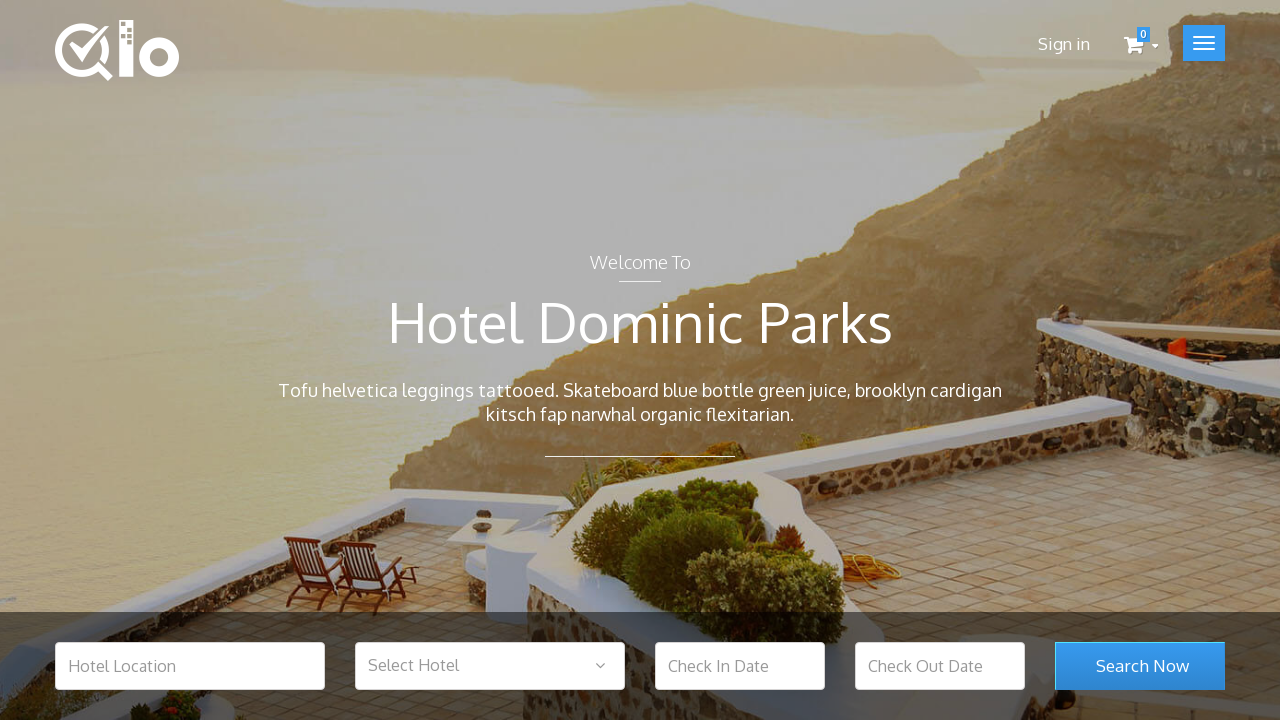

Navigated to hotel booking website
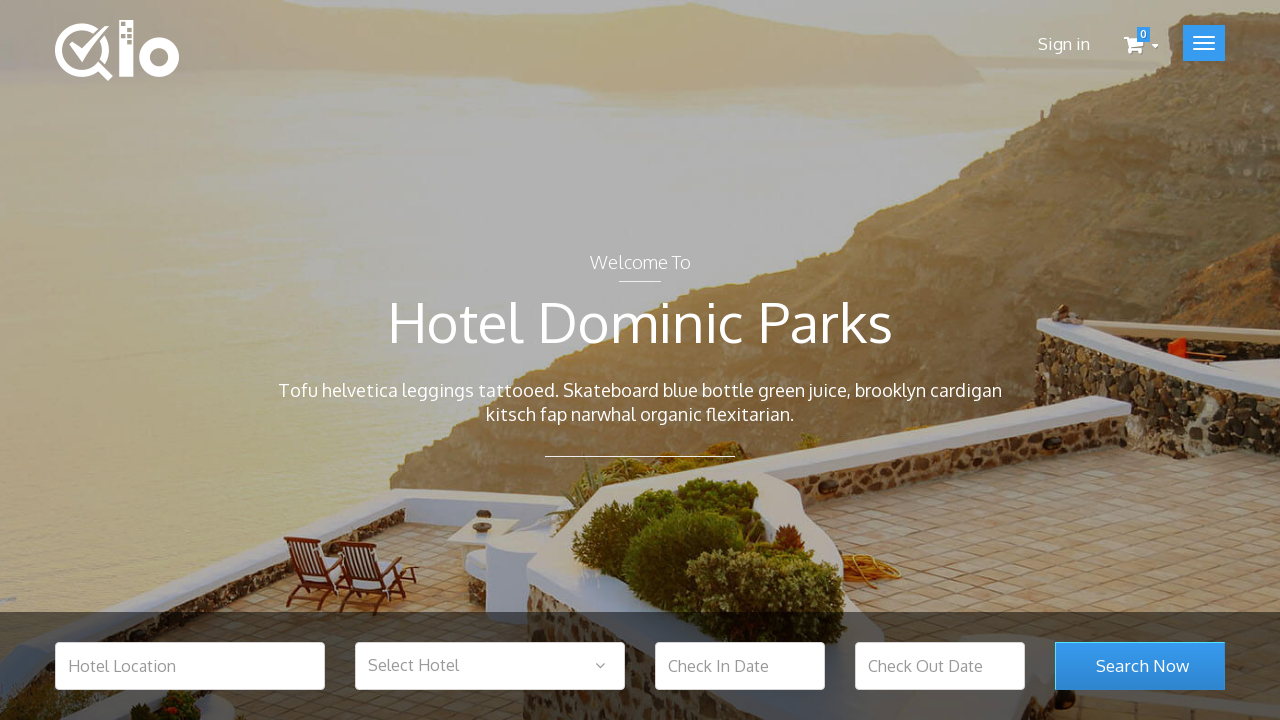

Filled hotel location field with 'Warsaw' on #hotel_location
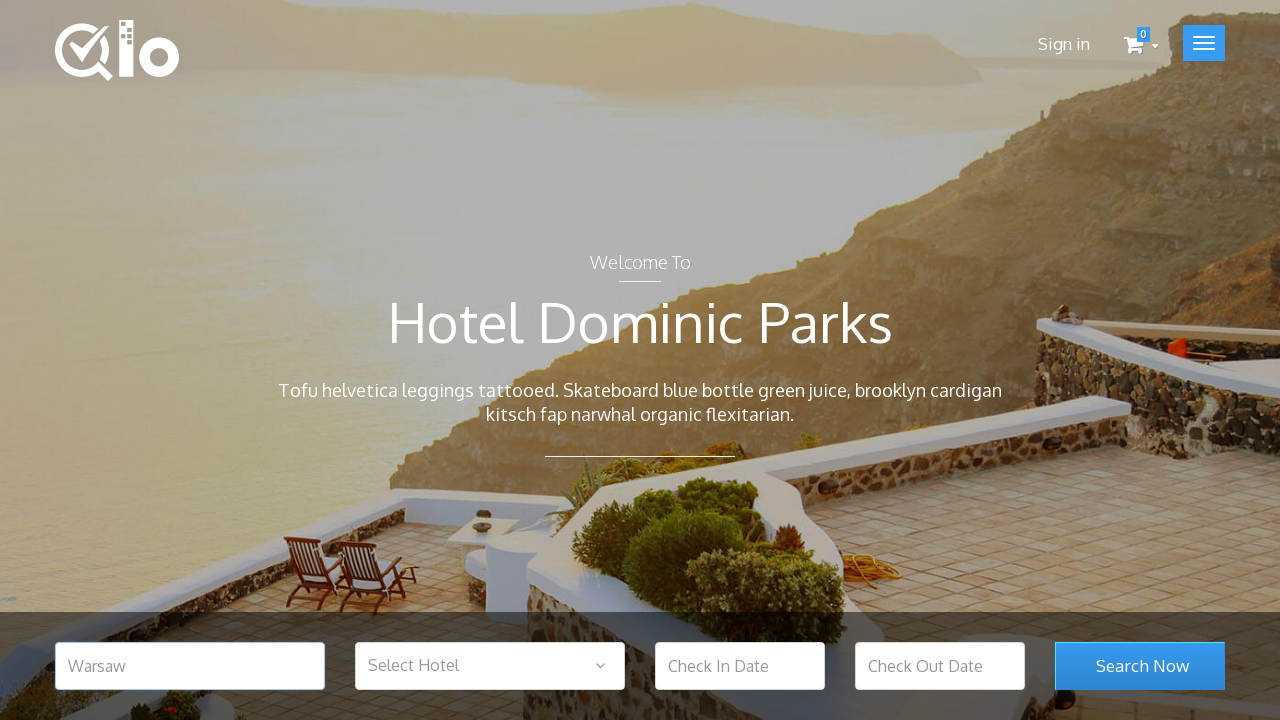

Filled newsletter subscription email with 'test@test.com' on #newsletter-input
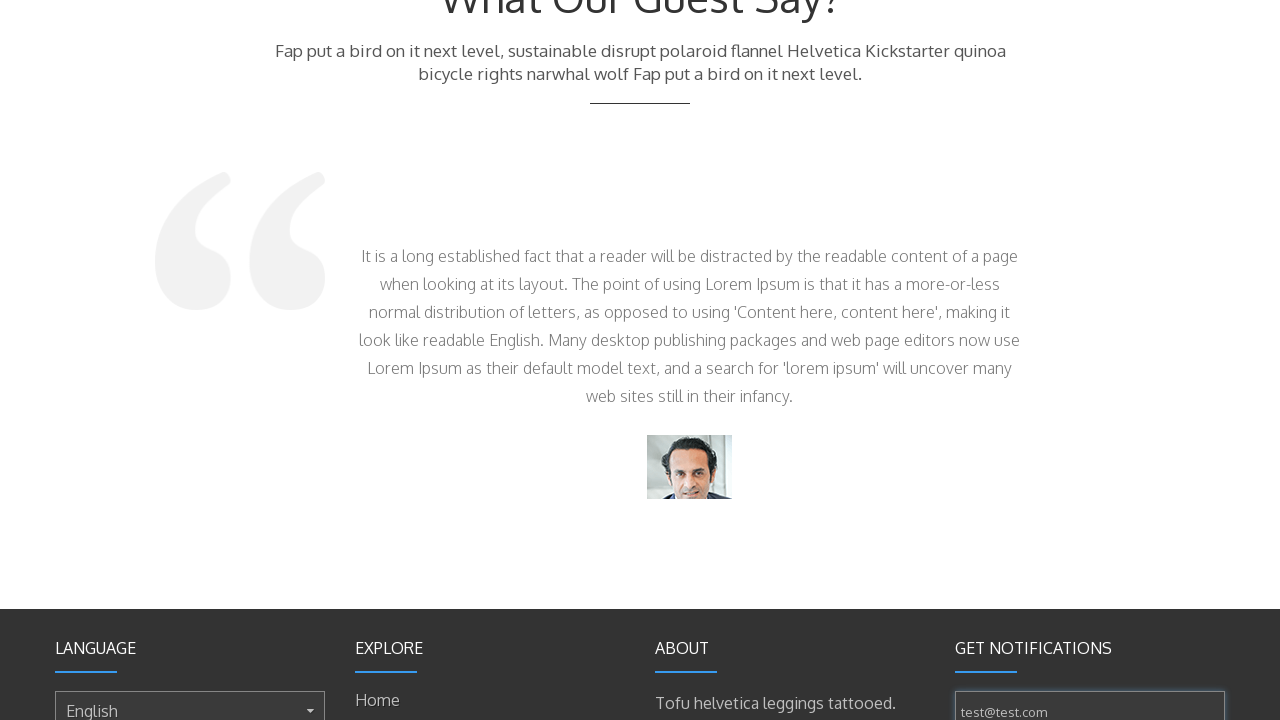

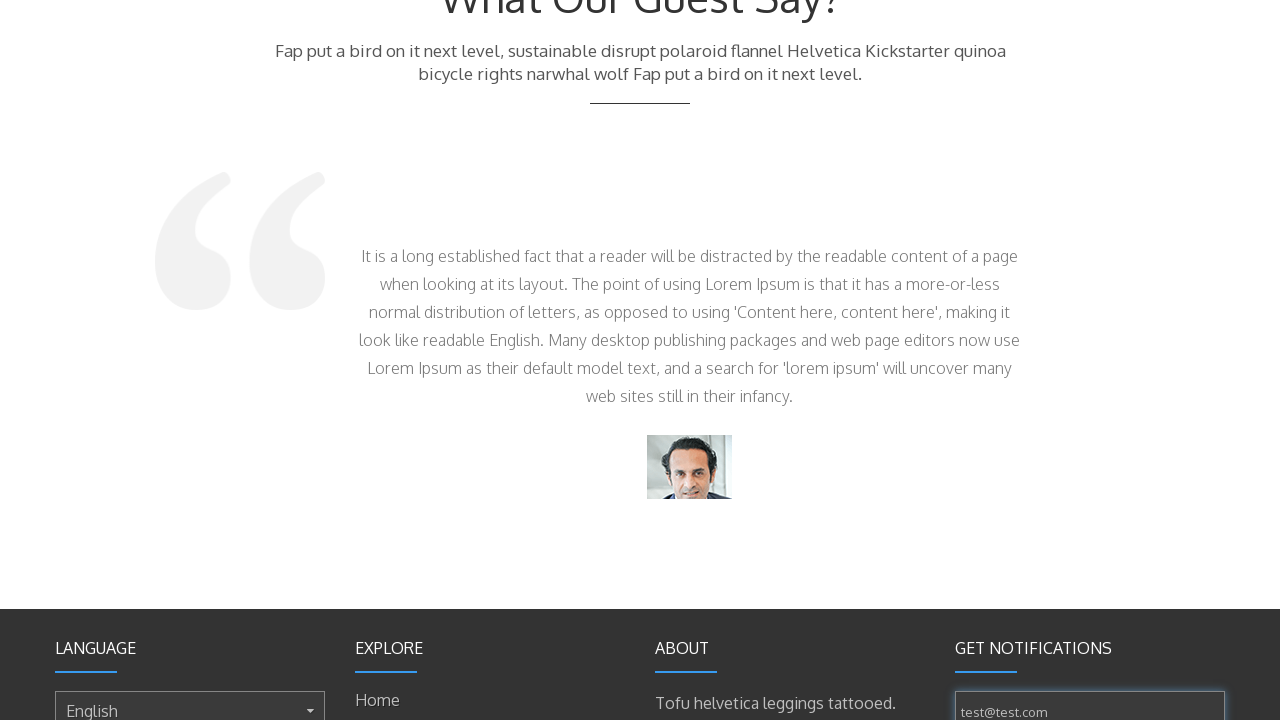